Tests prompt alert by entering a name and accepting both the prompt and welcome message

Starting URL: https://igorsmasc.github.io/alertas_atividade_selenium/

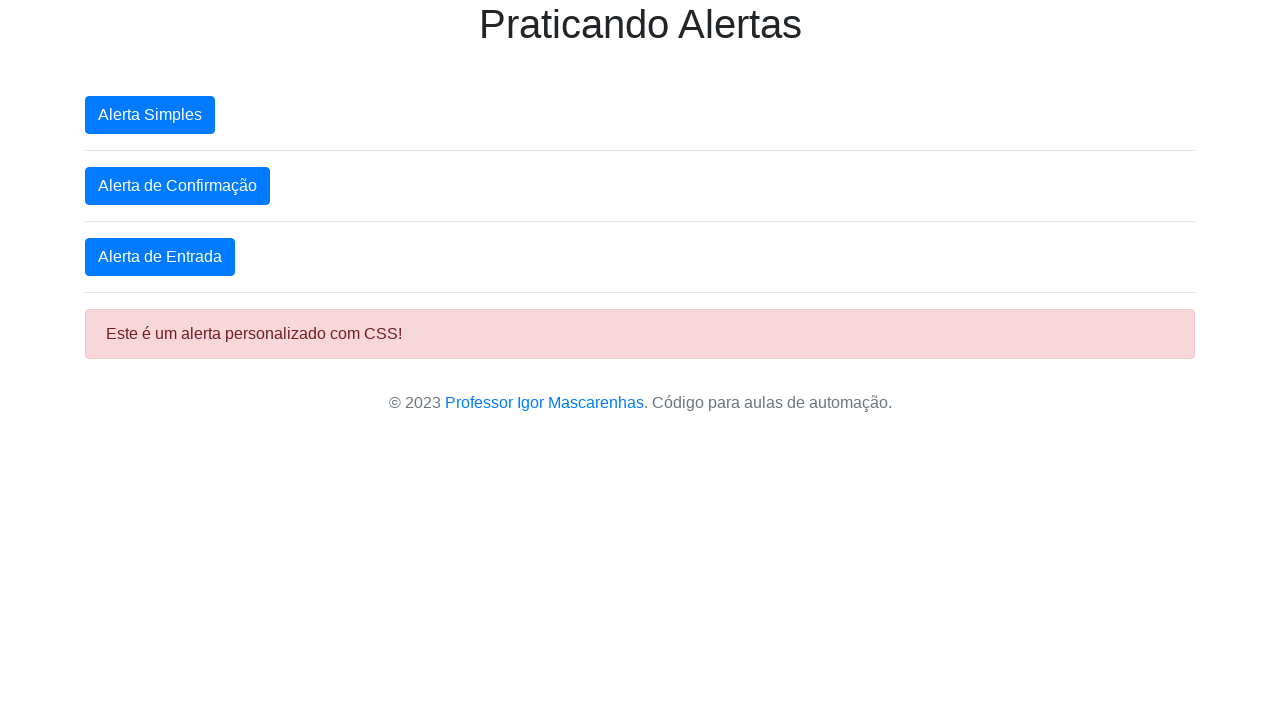

Set up dialog handler to accept prompt with name 'Hamilcar' and welcome message
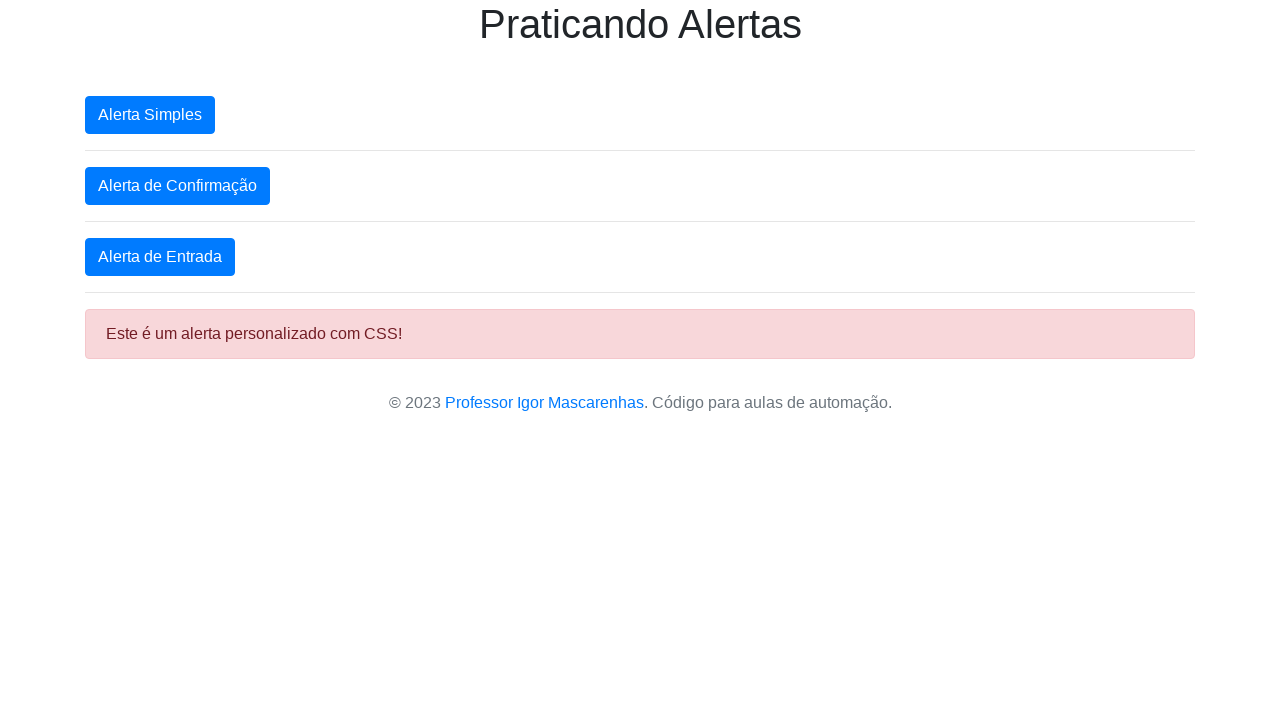

Clicked button to trigger prompt alert at (160, 257) on xpath=/html/body/div[1]/button[3]
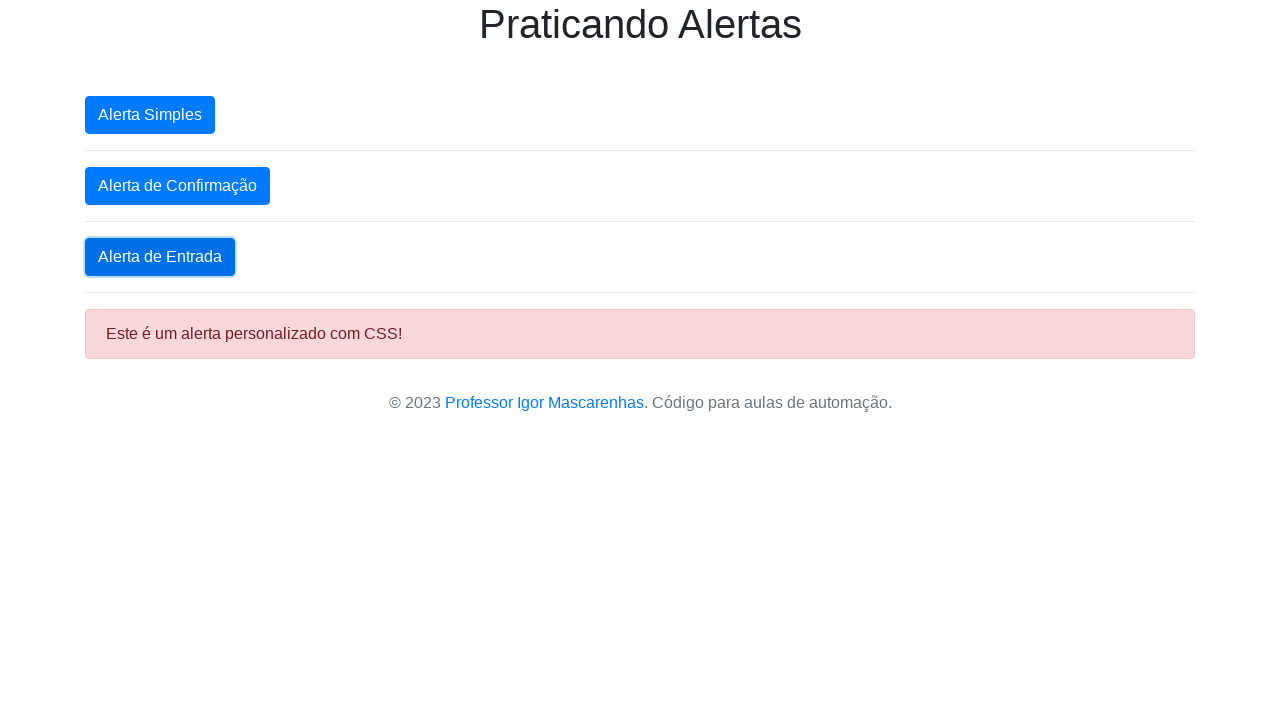

Waited for dialogs to be processed
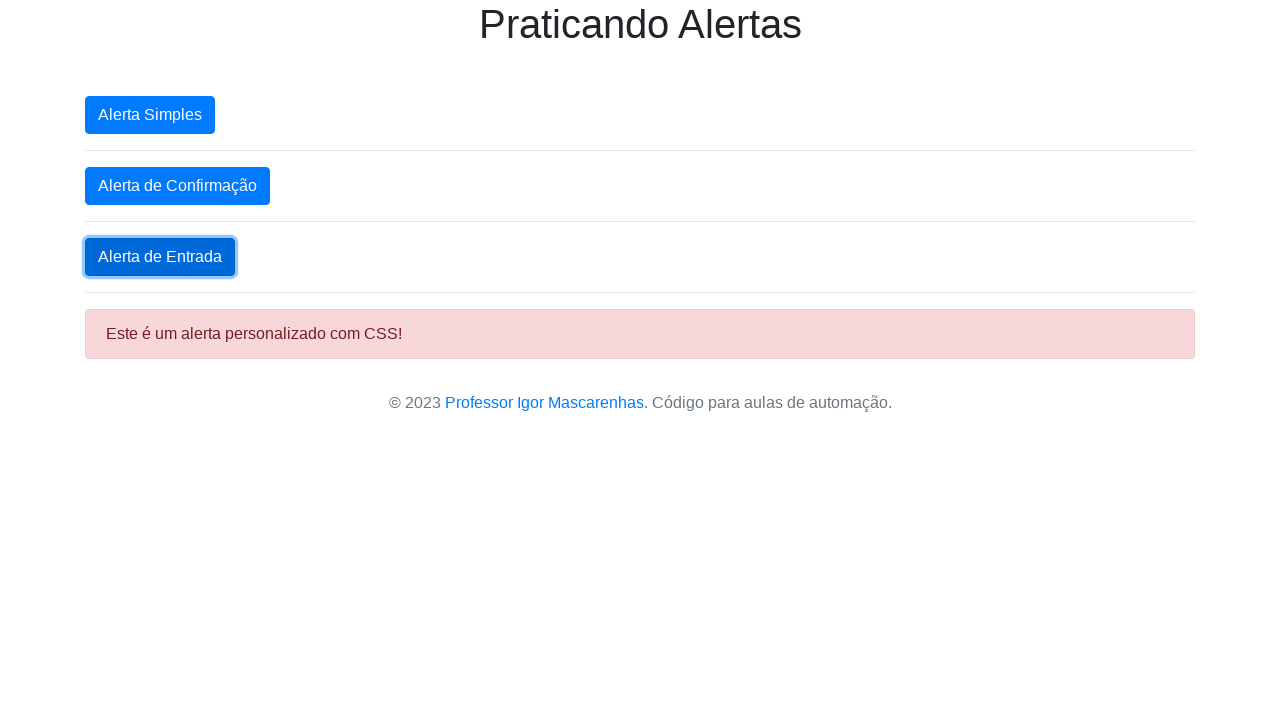

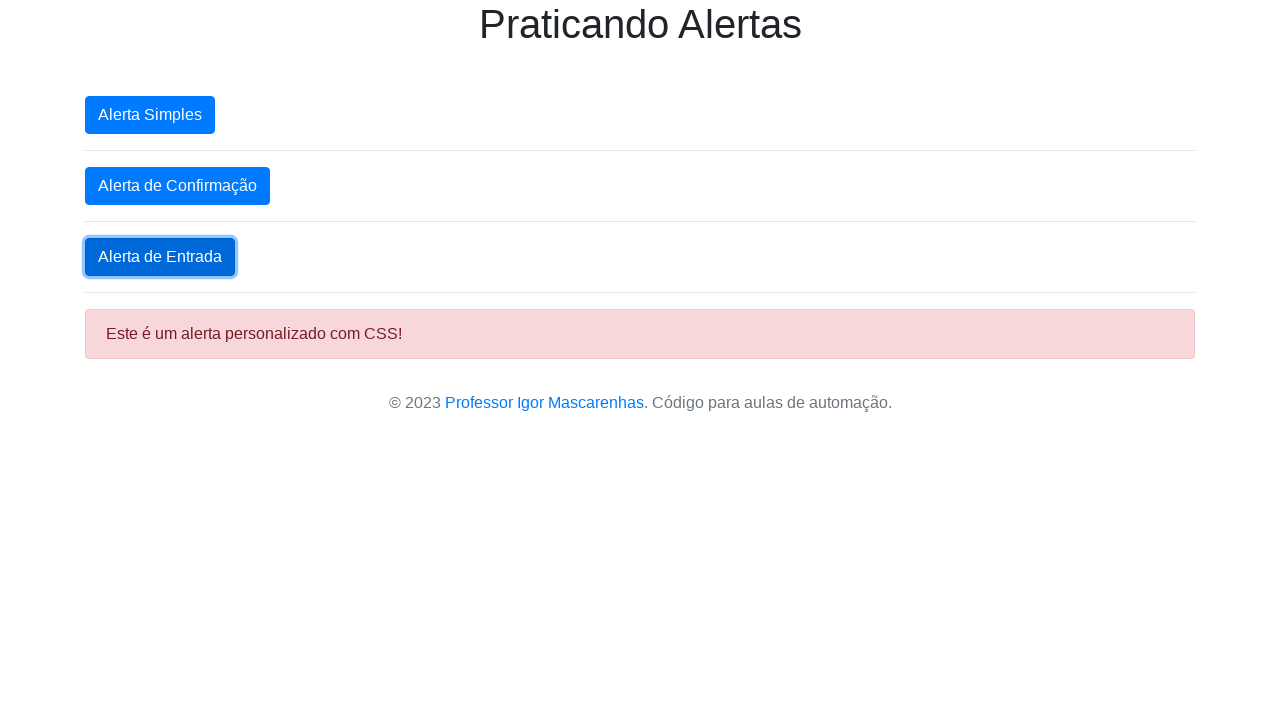